Tests flight booking functionality by selecting departure and destination cities, choosing a flight, and filling out the purchase form with passenger and payment details

Starting URL: https://blazedemo.com/

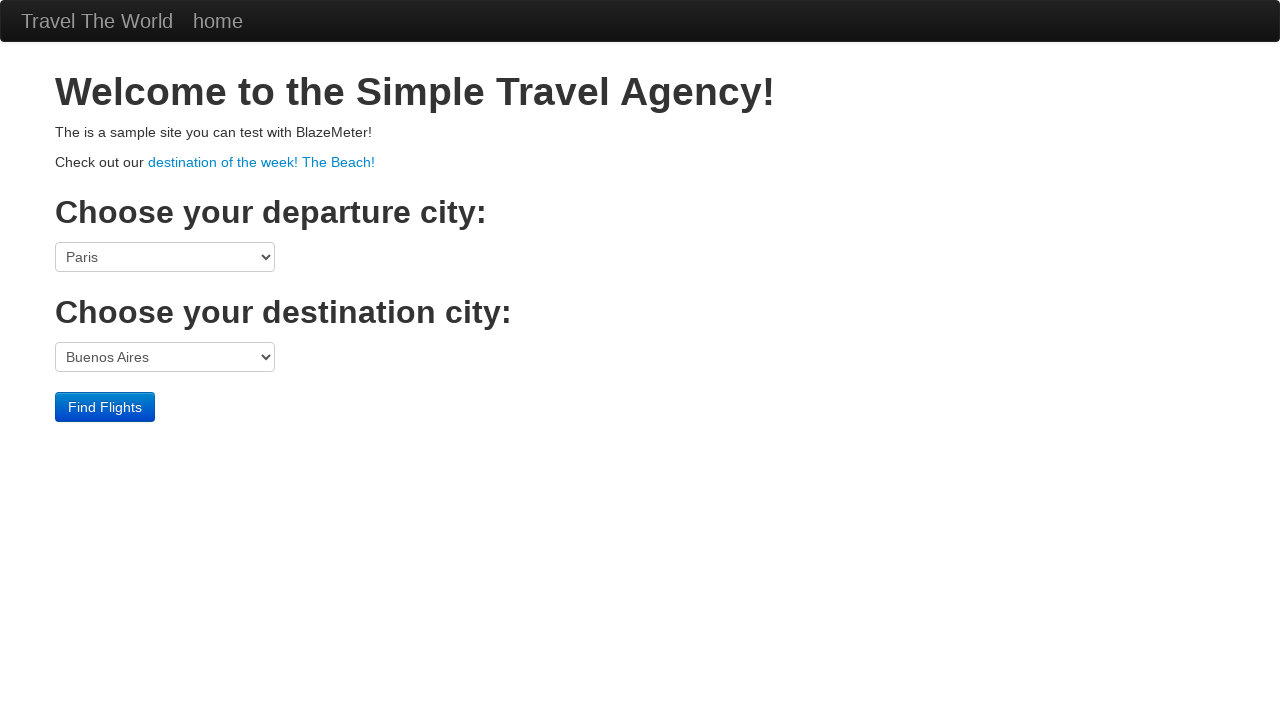

Selected departure city at index 3 on xpath=/html/body/div[3]/form/select[1]
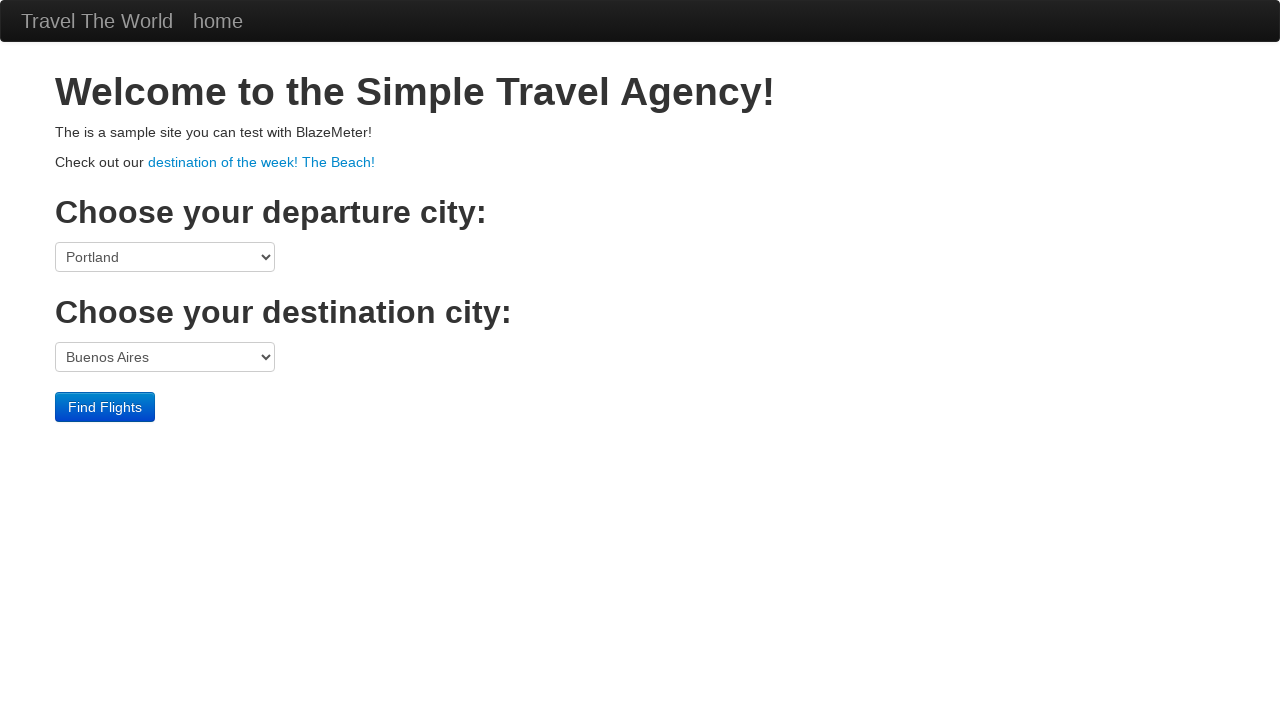

Selected destination city as Cairo on xpath=/html/body/div[3]/form/select[2]
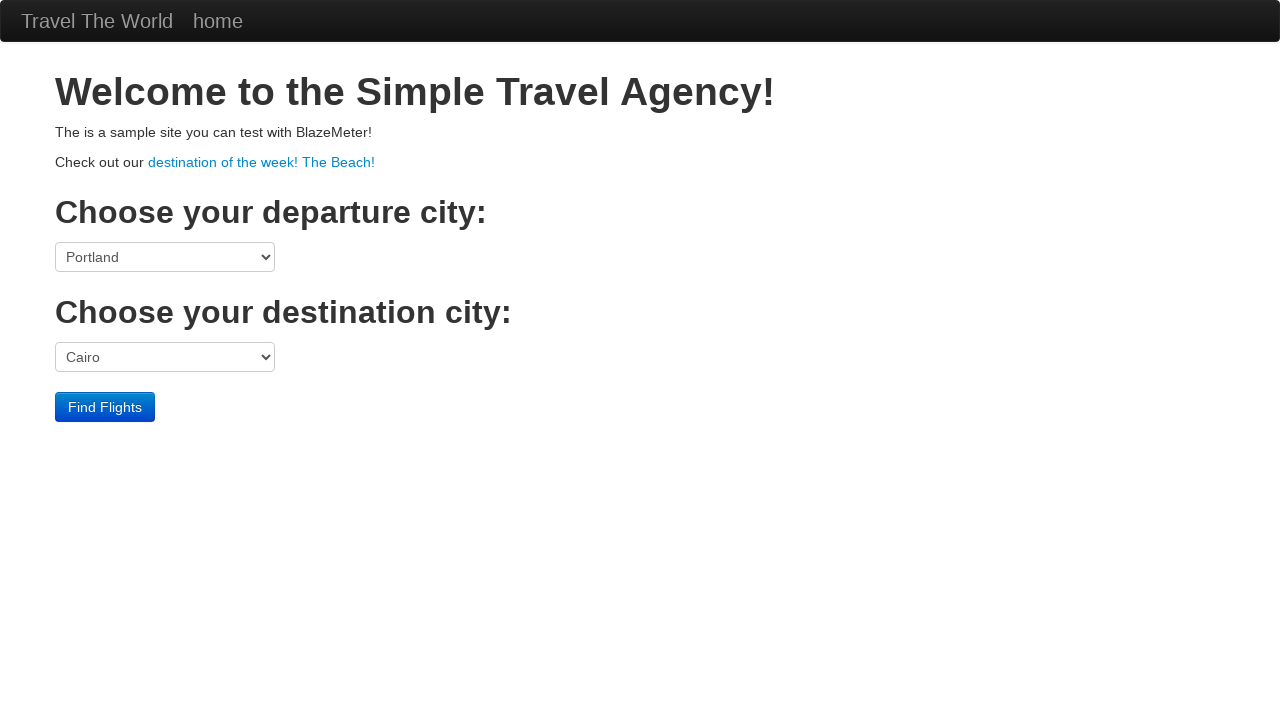

Clicked Find Flights button at (105, 407) on xpath=//input[@value='Find Flights']
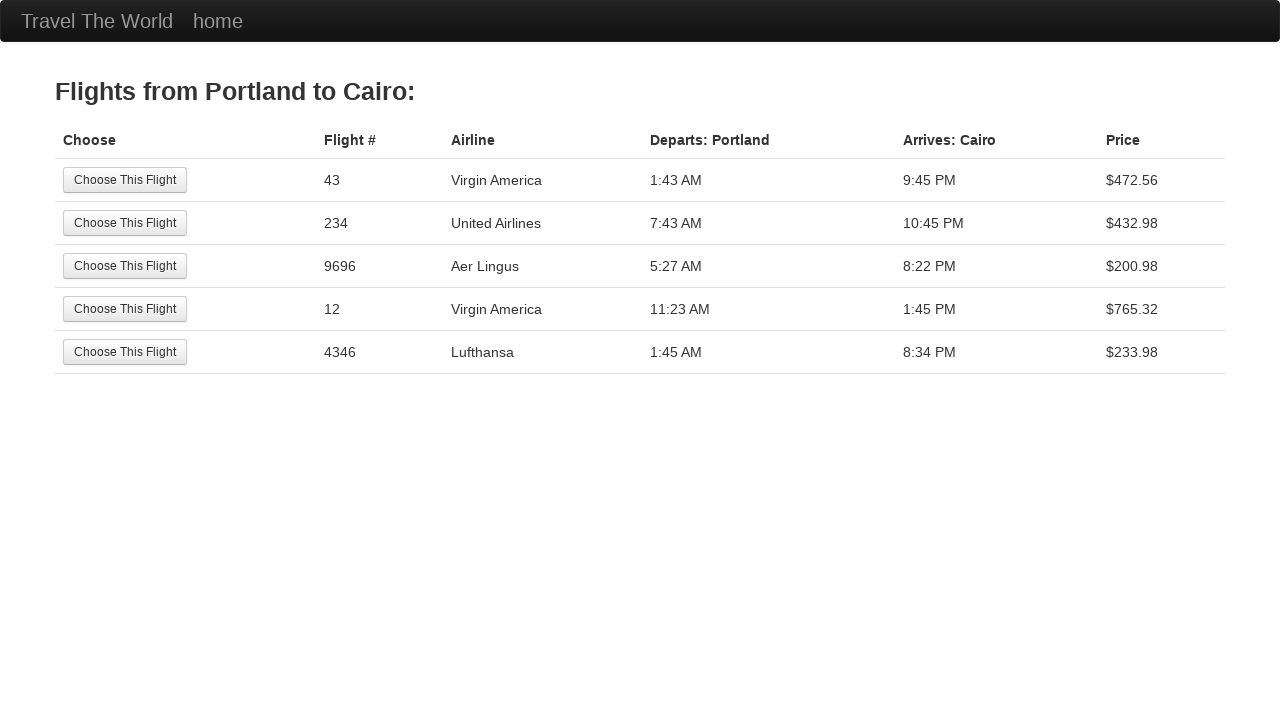

Selected flight from 3rd row in results table at (125, 266) on xpath=/html/body/div[2]/table/tbody/tr[3]/td[1]/input
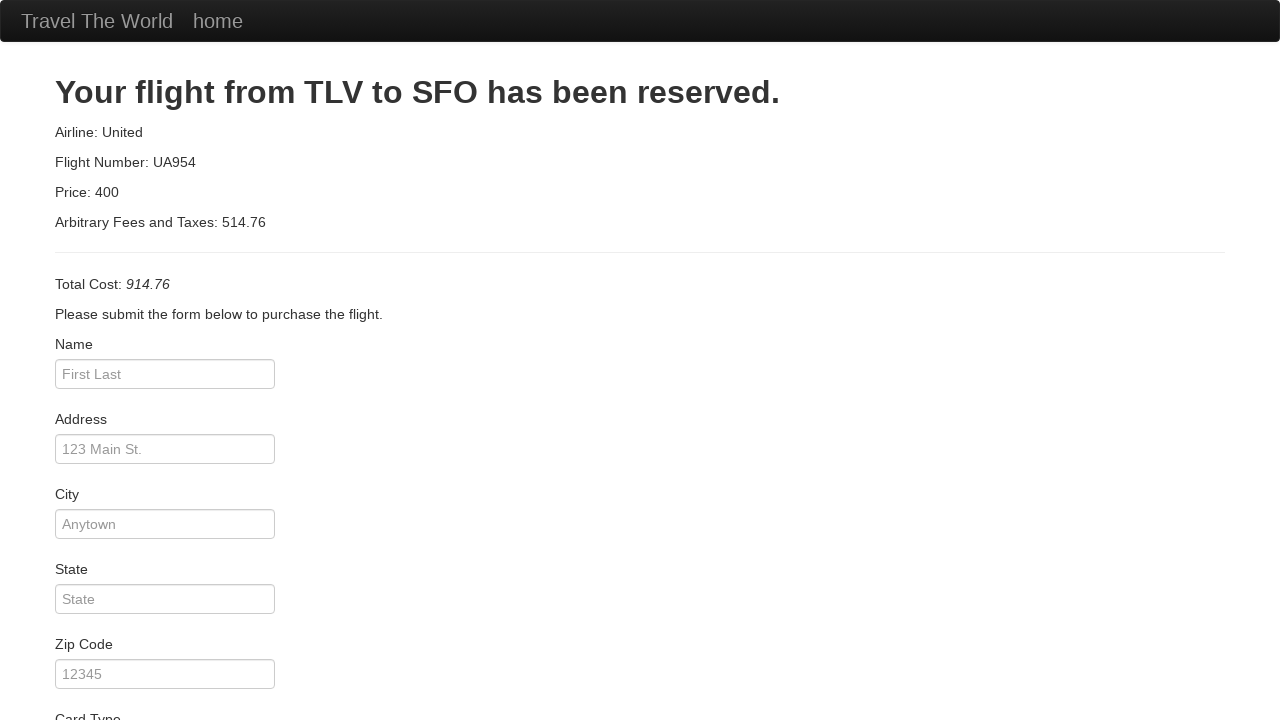

Filled passenger name as Jihan on #inputName
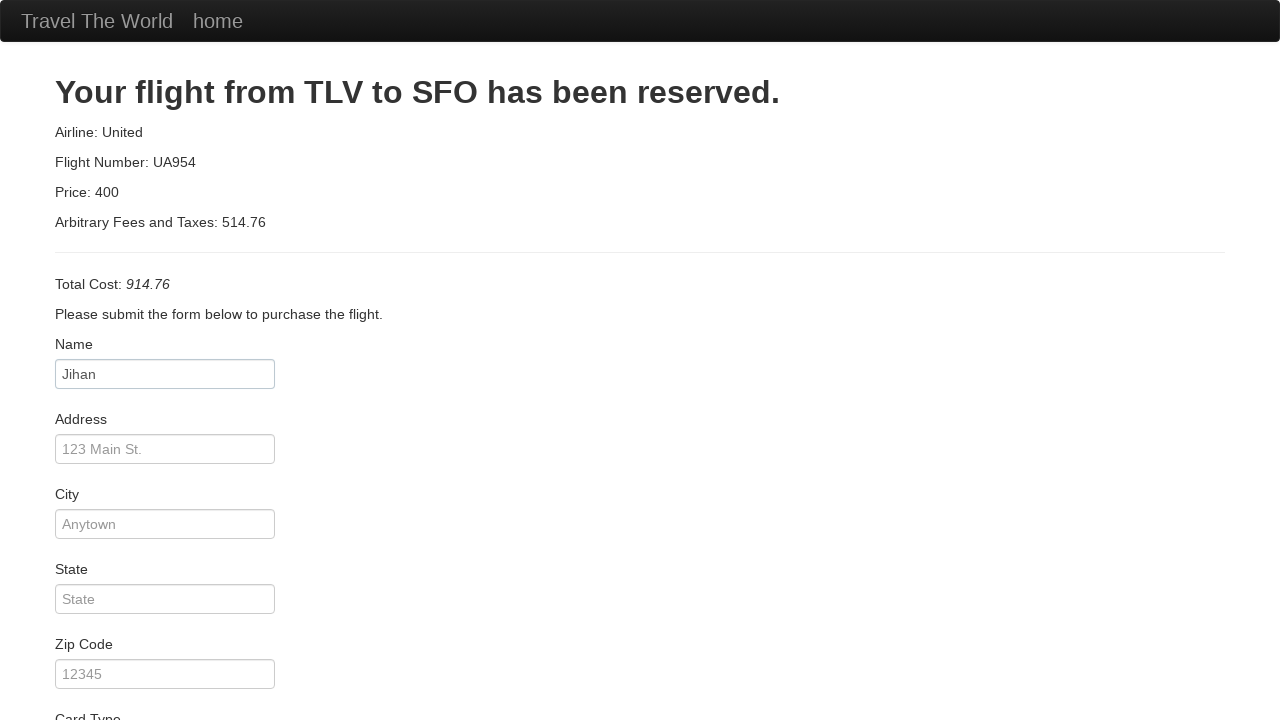

Filled passenger address on #address
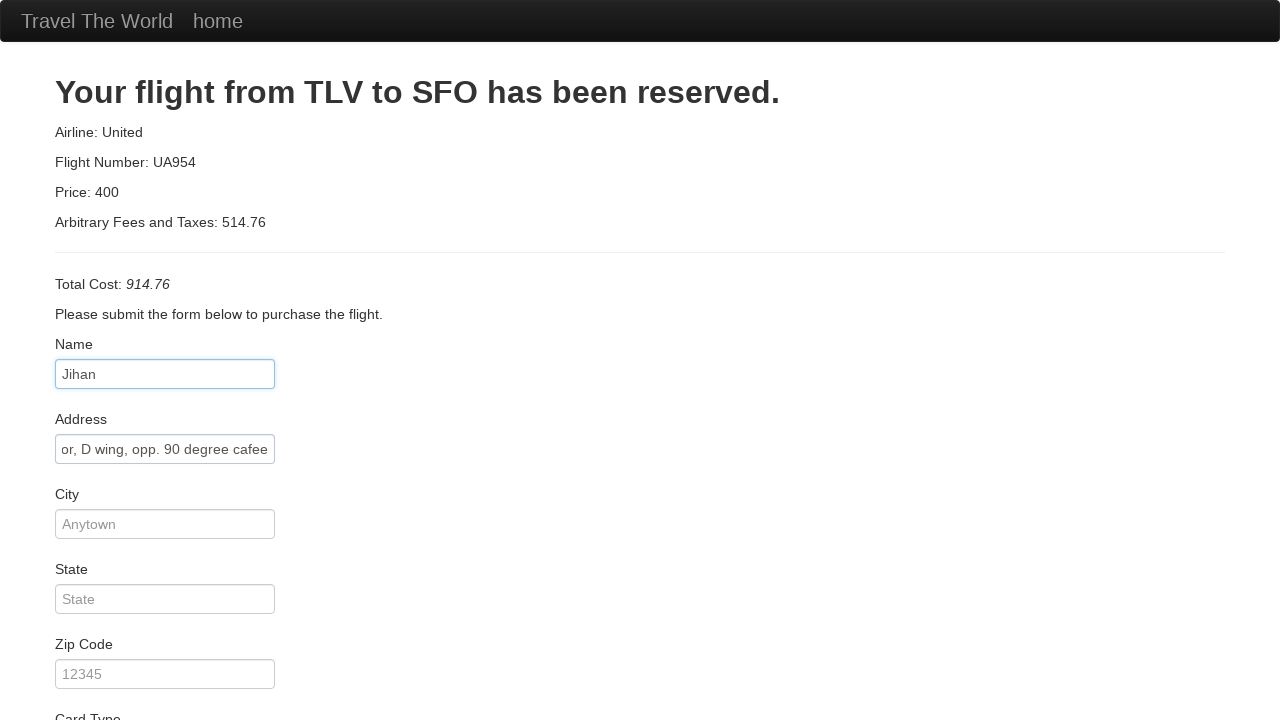

Filled passenger city as Mumbai on #city
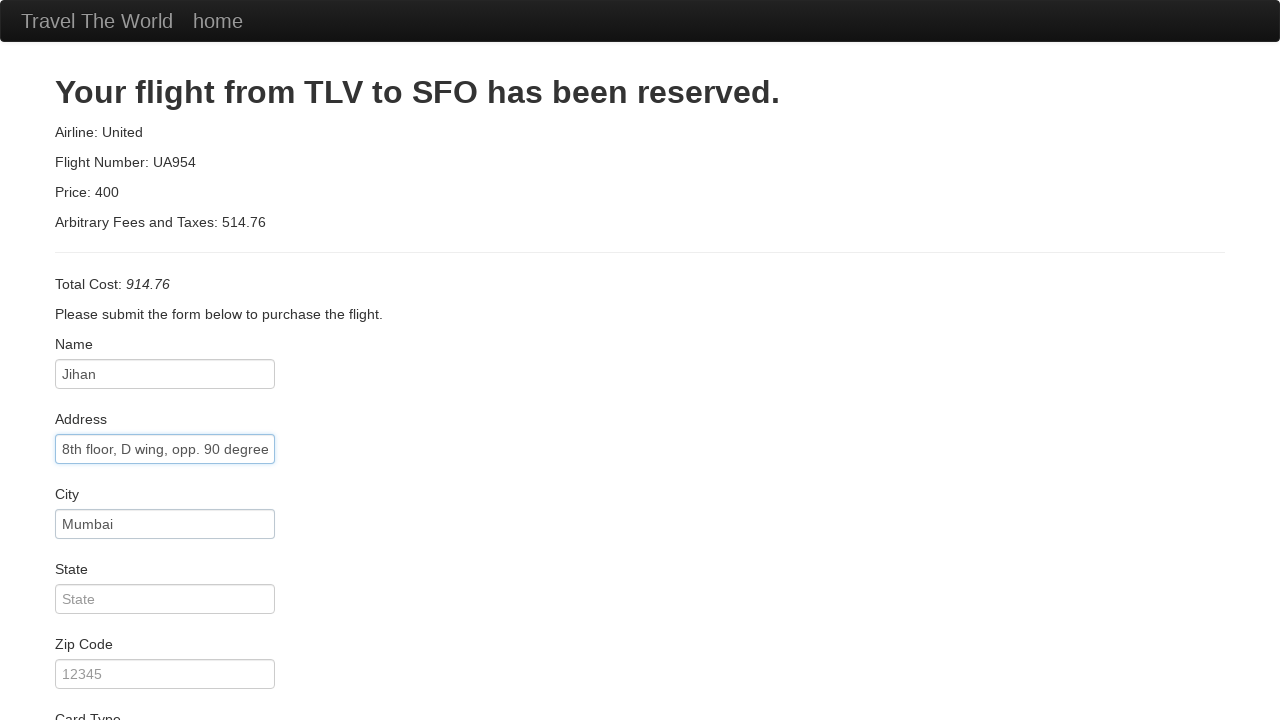

Filled passenger state as Maharashtra on #state
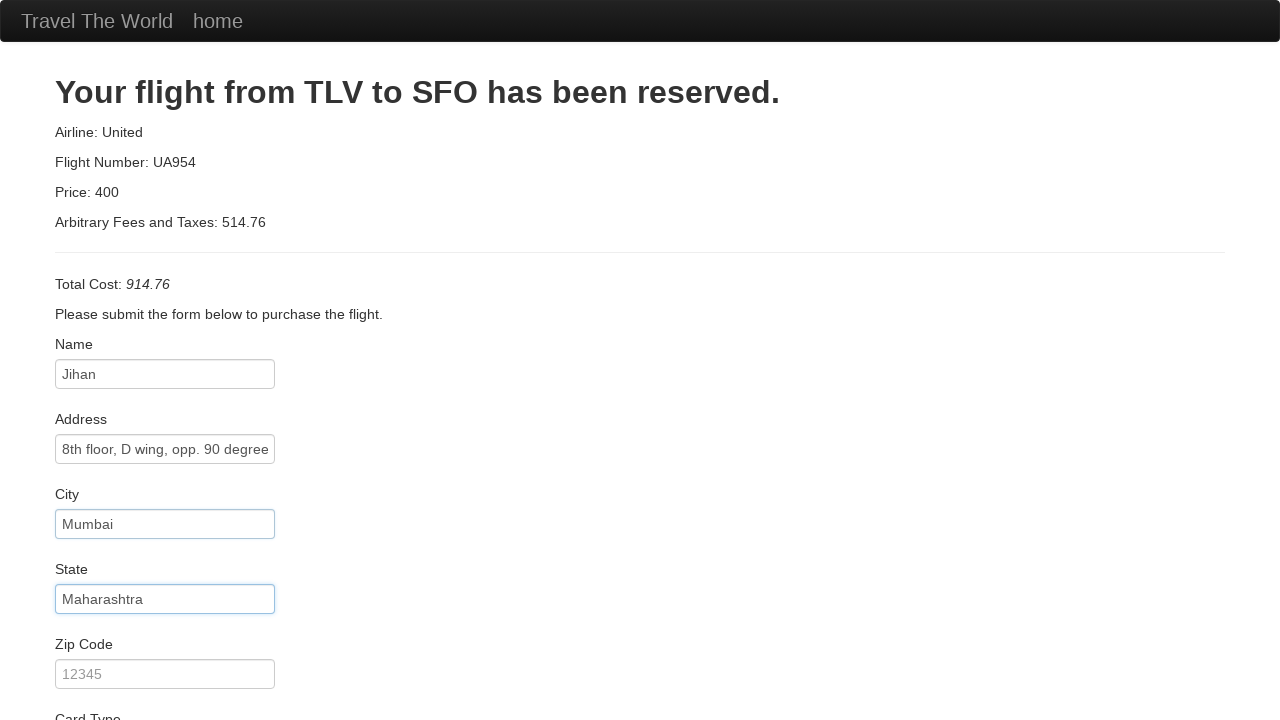

Filled passenger zip code as 400078 on #zipCode
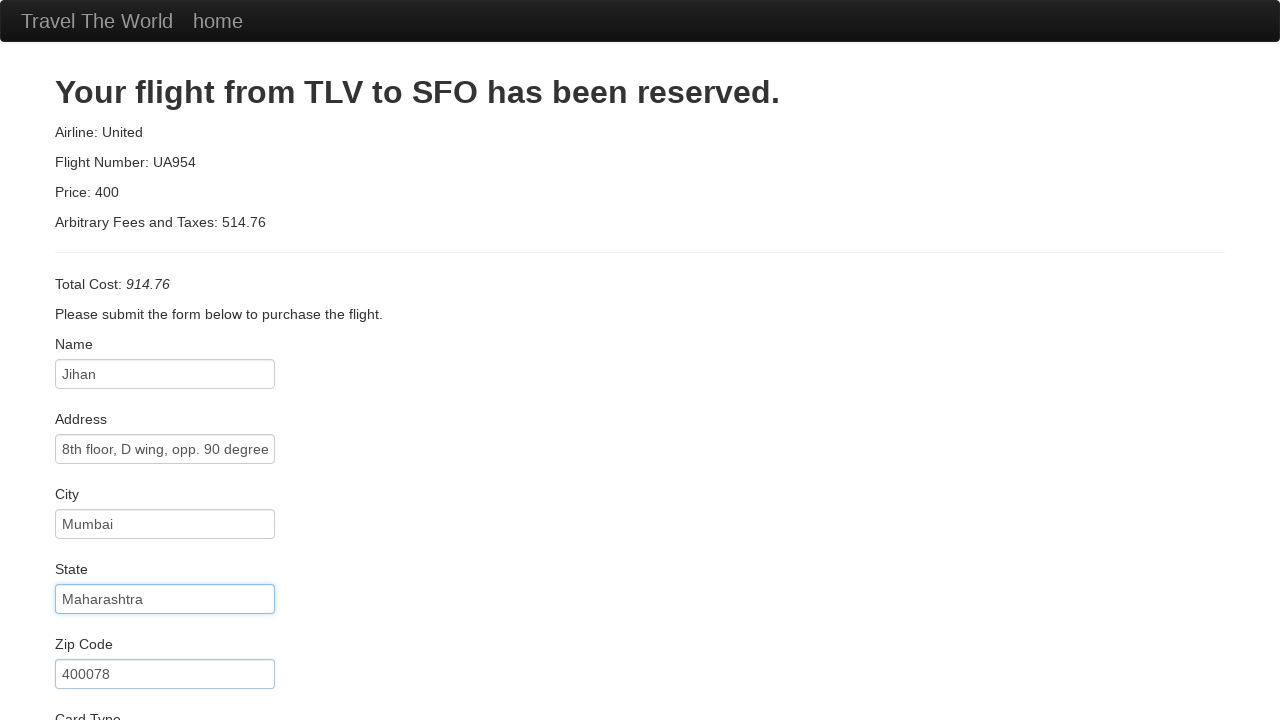

Selected card type at index 1 on #cardType
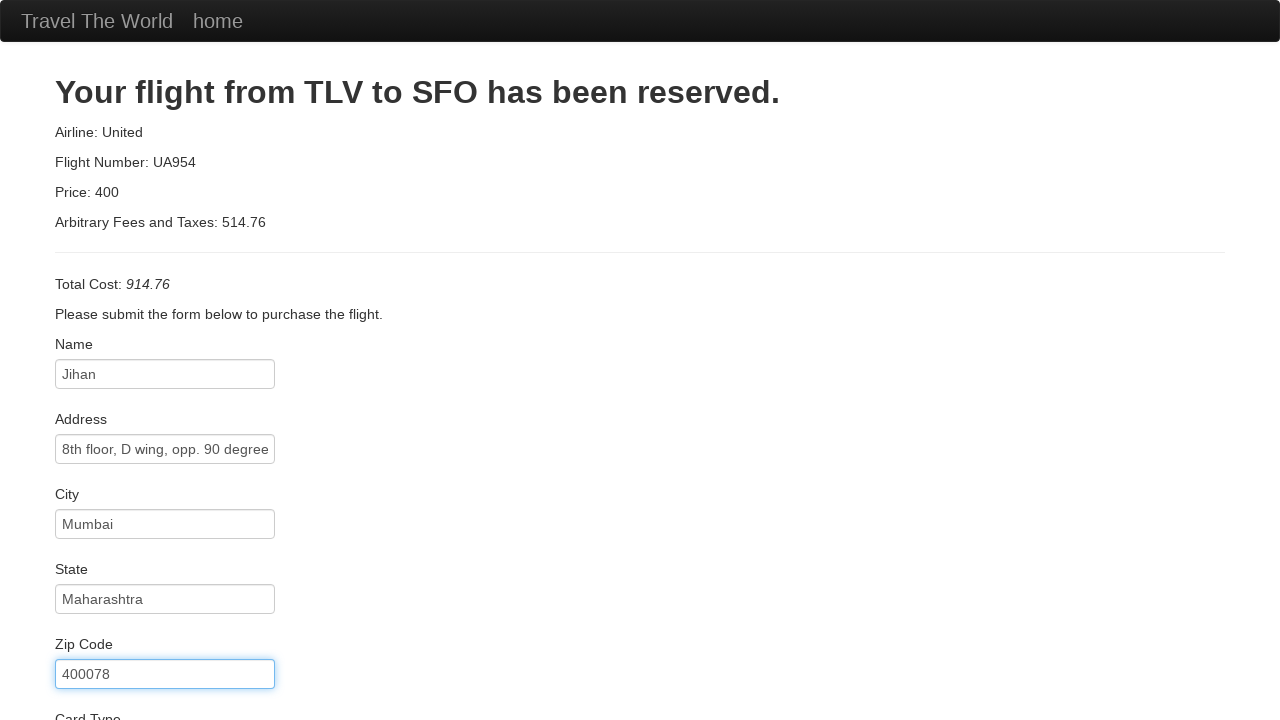

Filled credit card number on #creditCardNumber
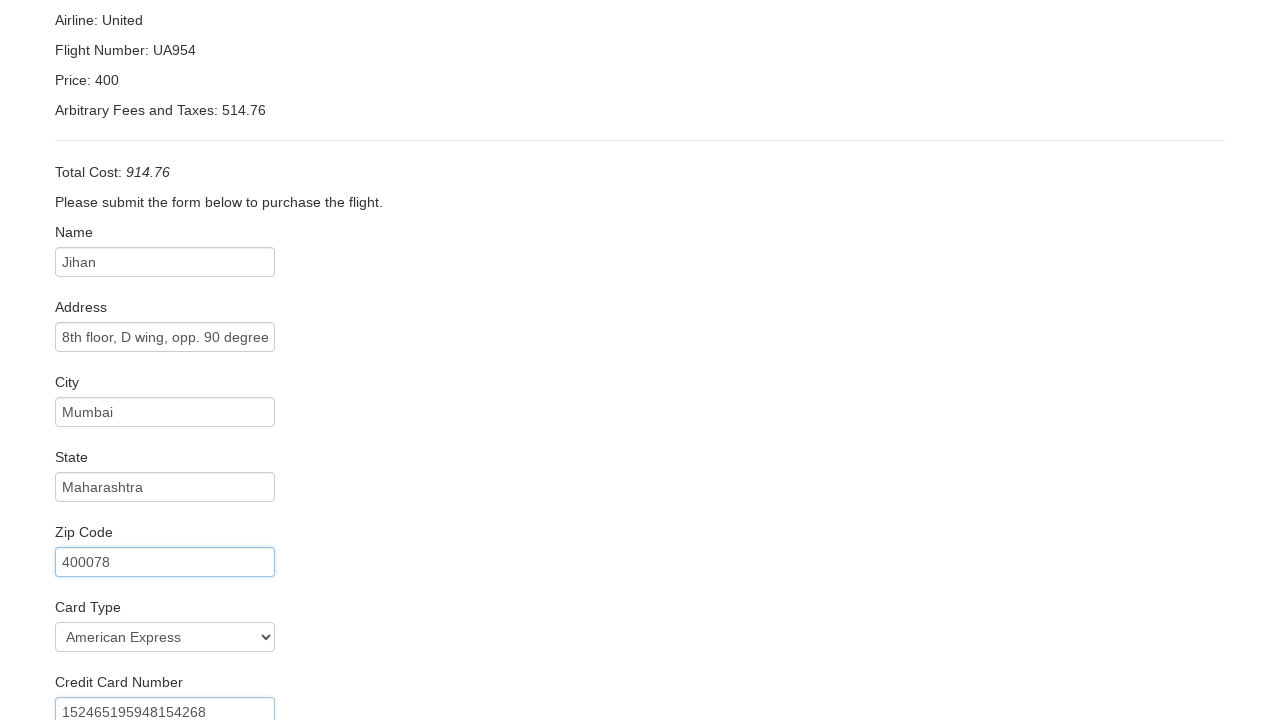

Filled credit card expiration month as 01 on #creditCardMonth
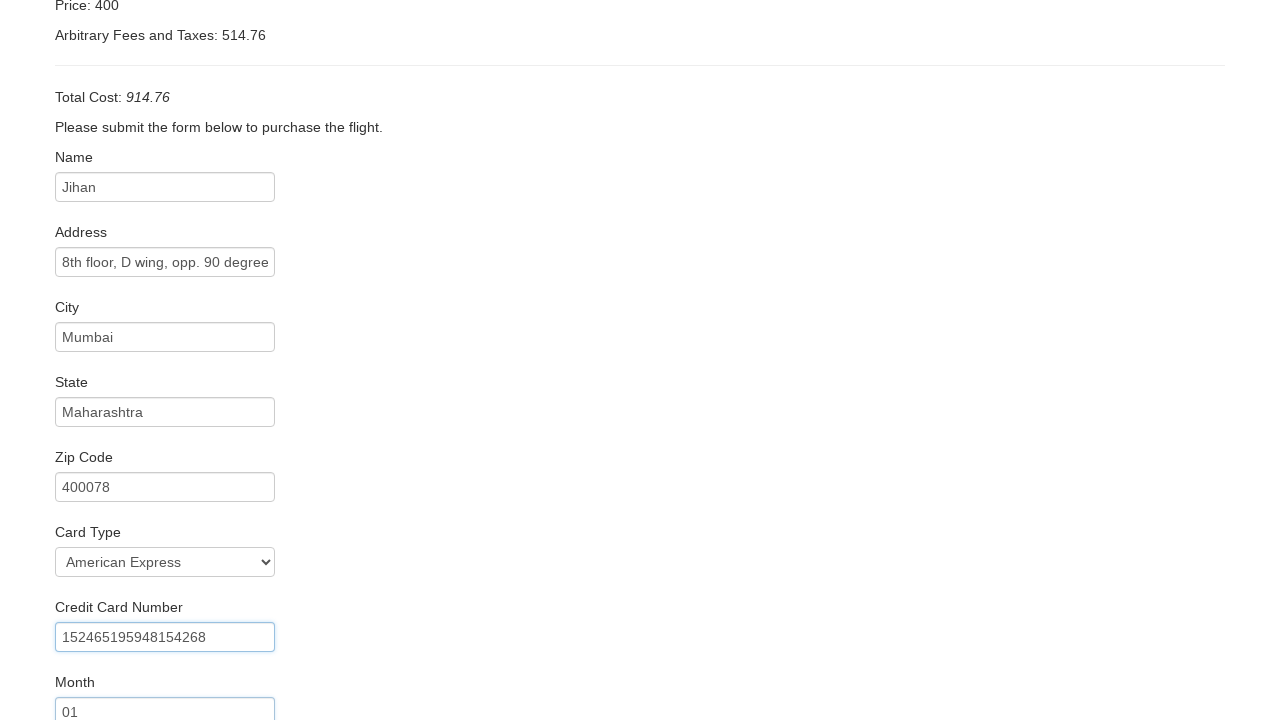

Filled credit card expiration year as 2024 on #creditCardYear
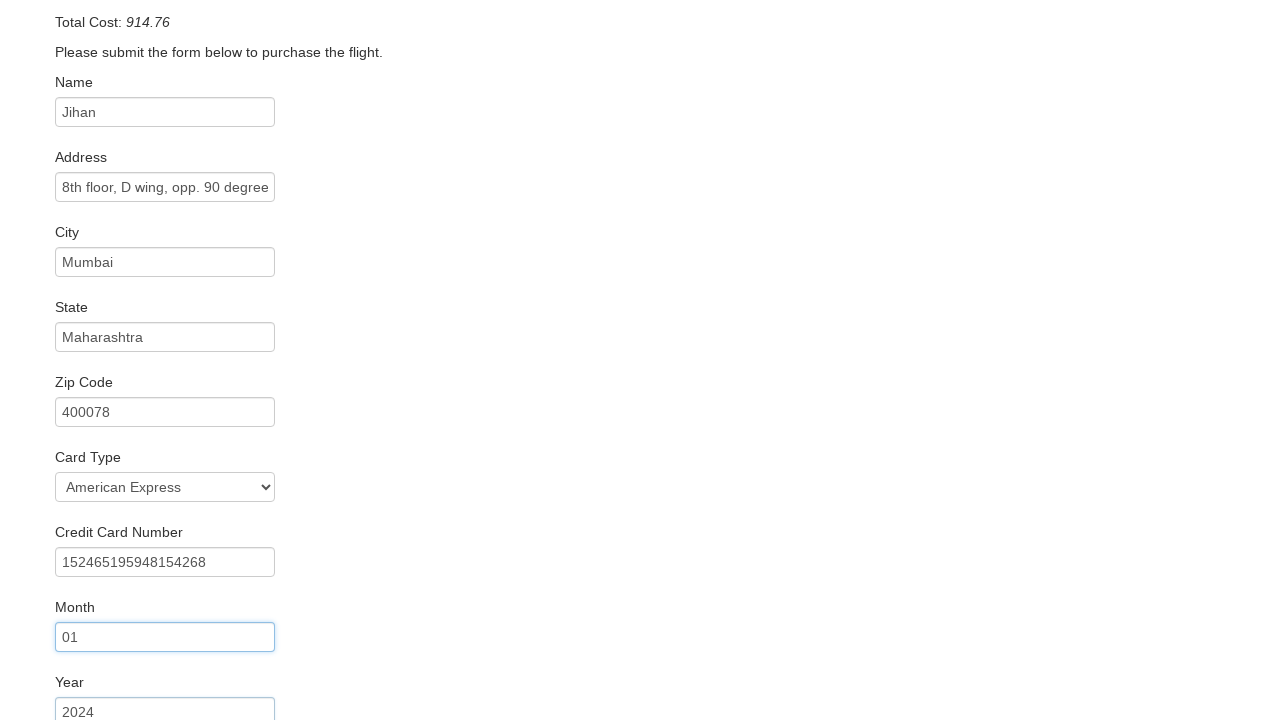

Filled name on card as Jihan Punia on #nameOnCard
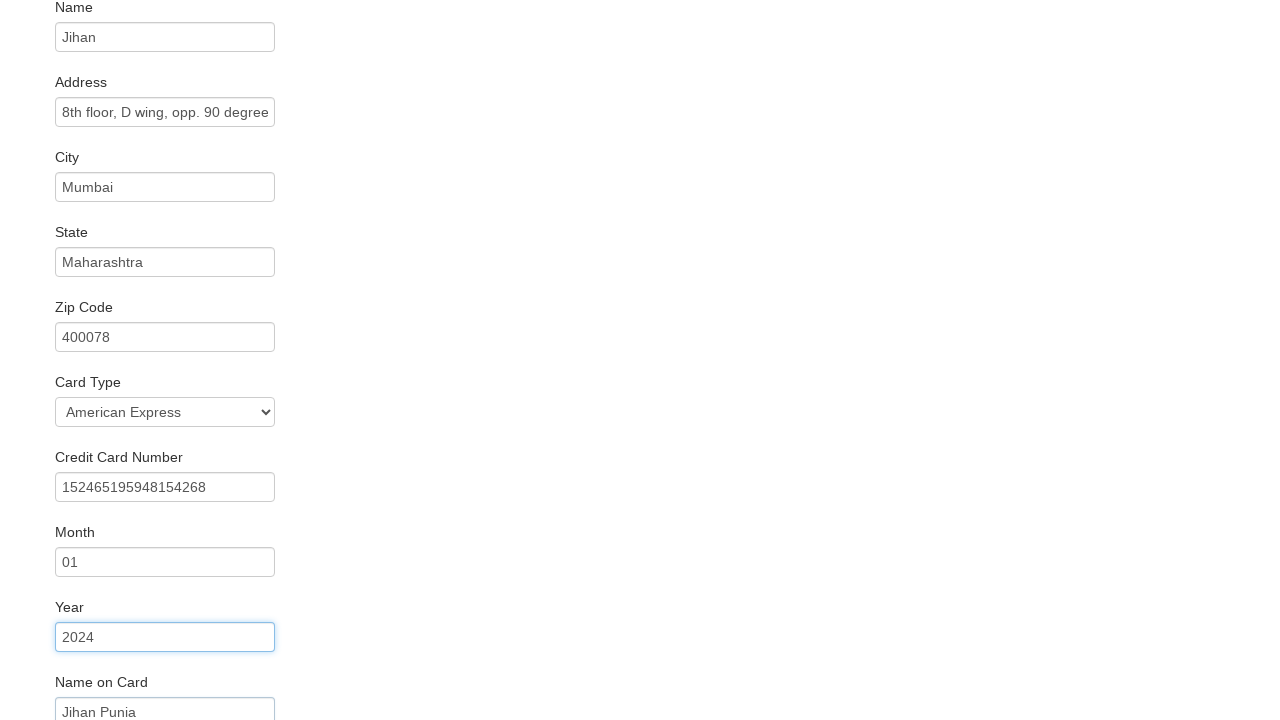

Clicked remember me checkbox at (640, 652) on xpath=/html/body/div[2]/form/div[11]/div/label
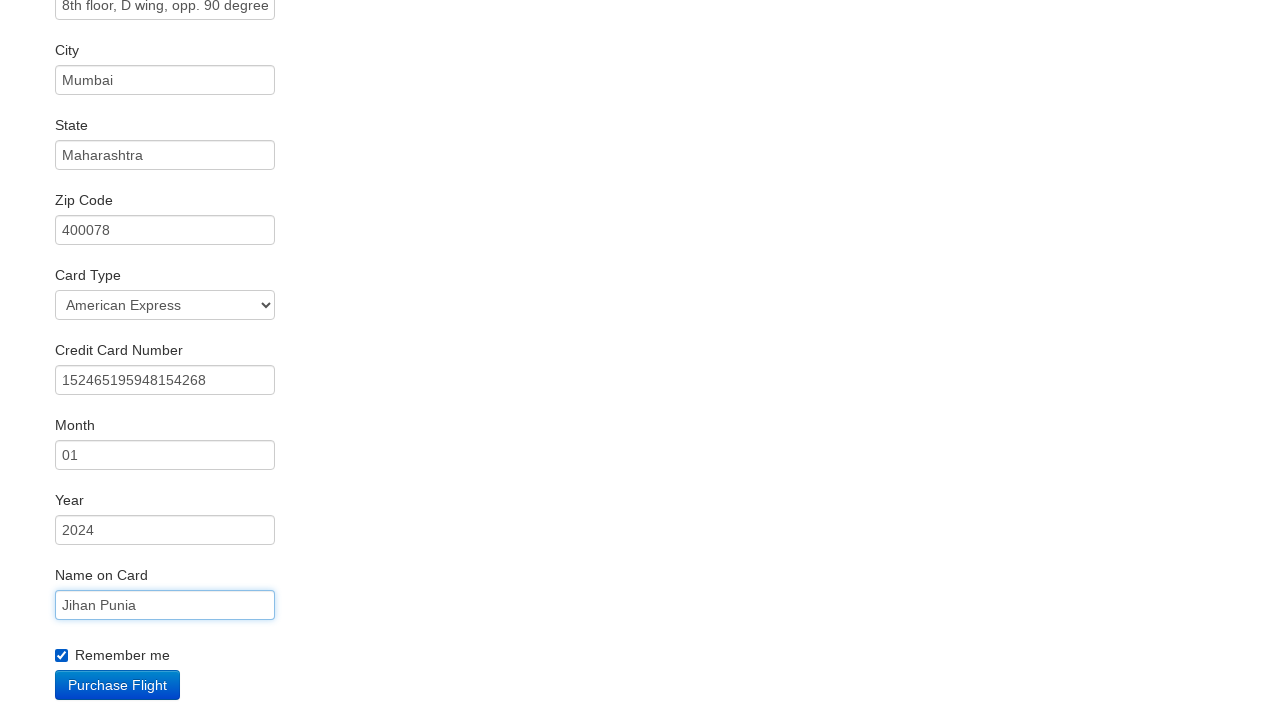

Clicked Purchase Flight button to complete booking at (118, 685) on xpath=/html/body/div[2]/form/div[11]/div/input
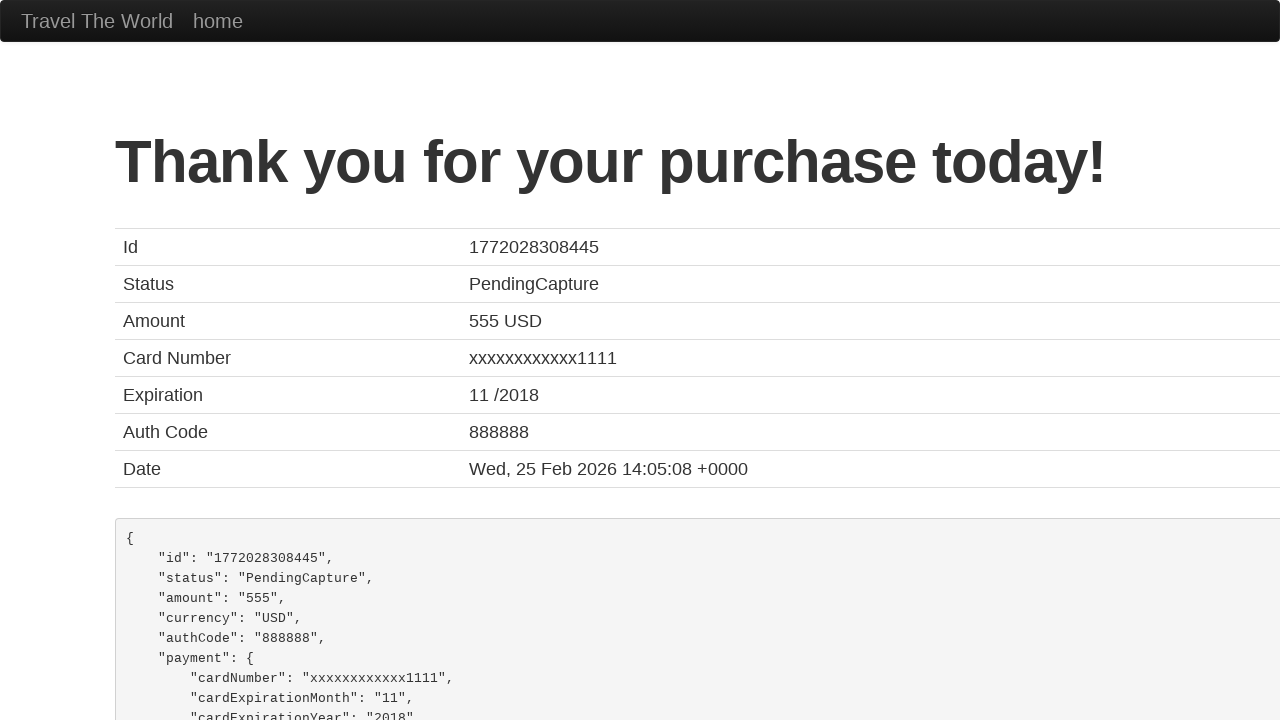

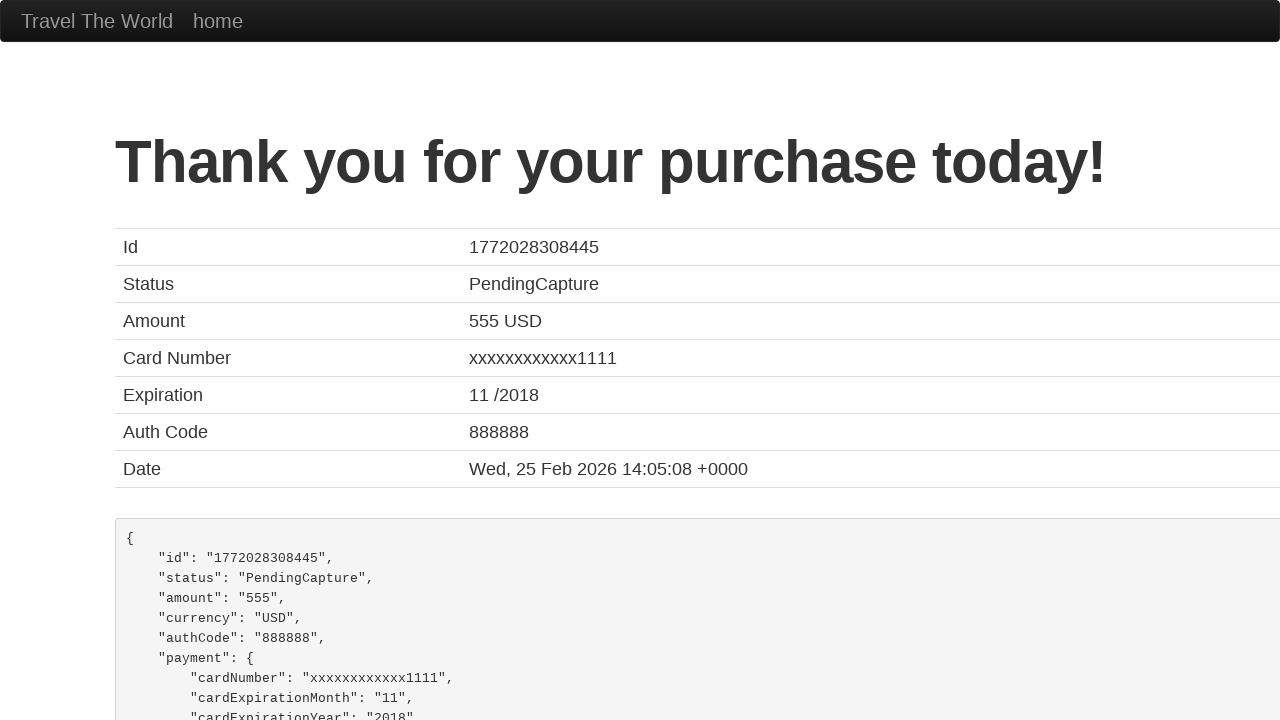